Tests calculator multiplication operation: 1 * 2 = 2

Starting URL: https://www.calculator.net/

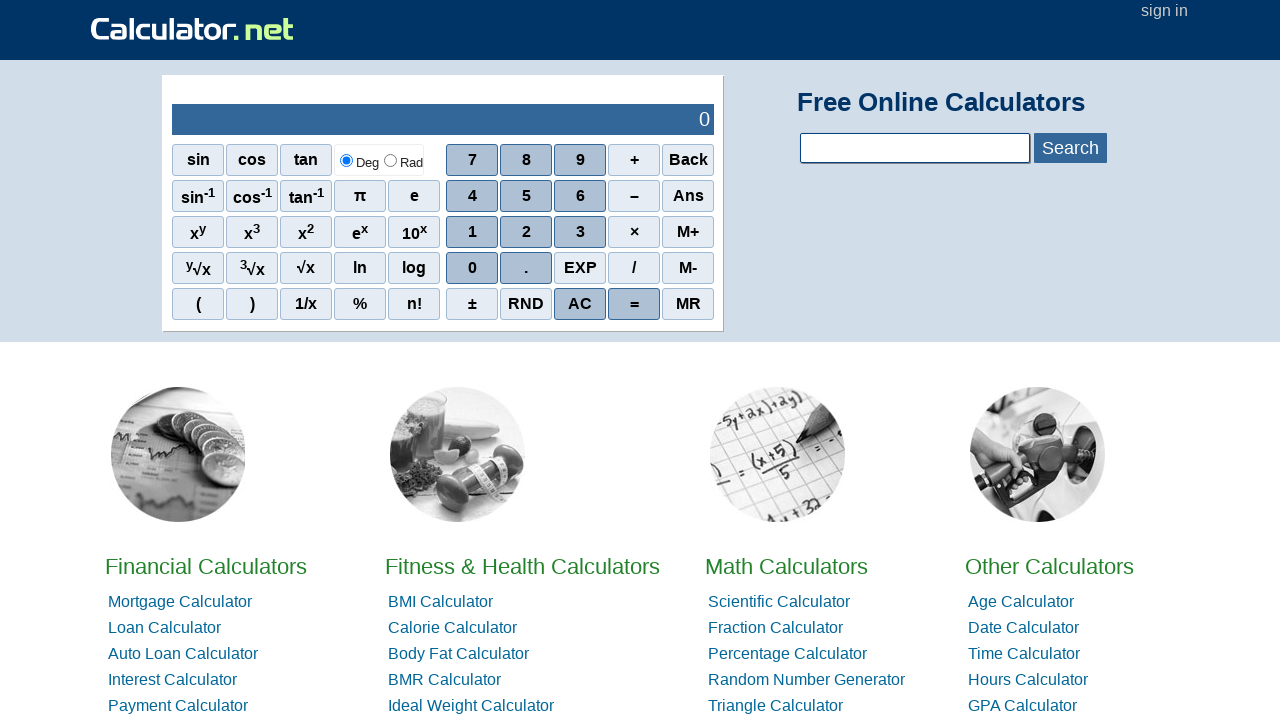

Clicked number 1 on calculator at (472, 232) on xpath=//span[@onclick='r(1)']
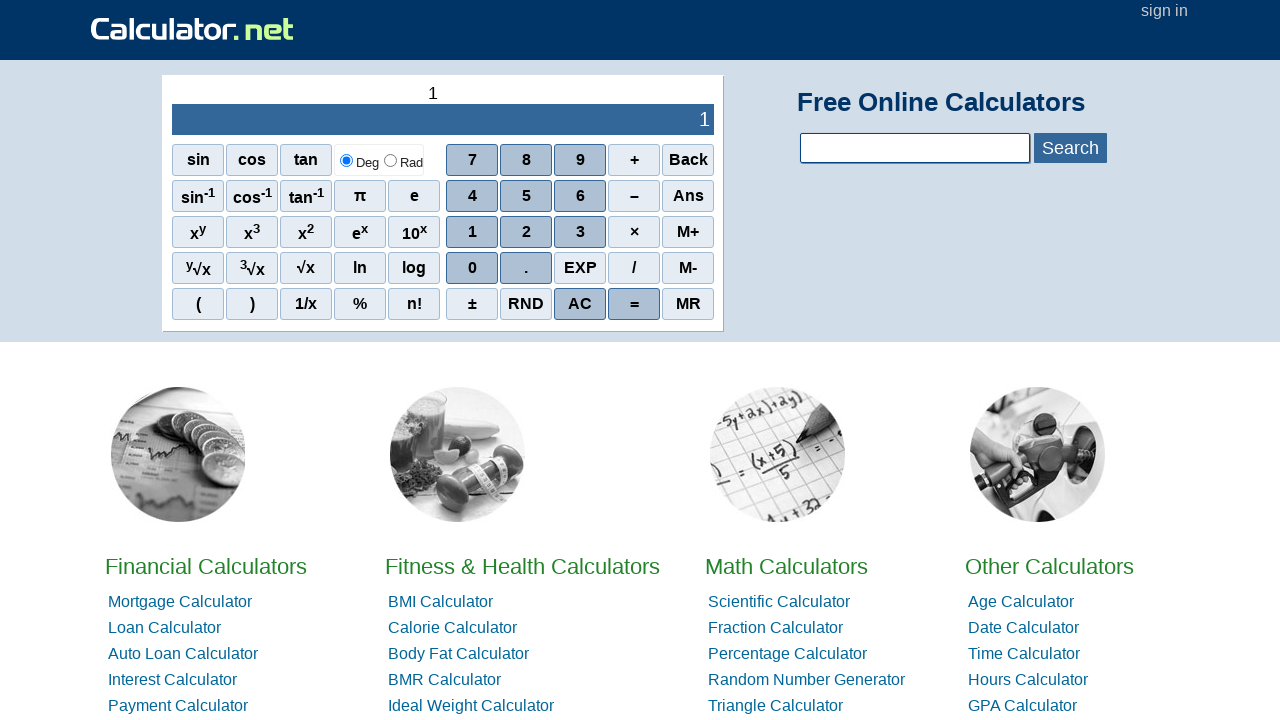

Clicked multiplication operator (*) at (634, 232) on //span[@onclick="r('*')"]
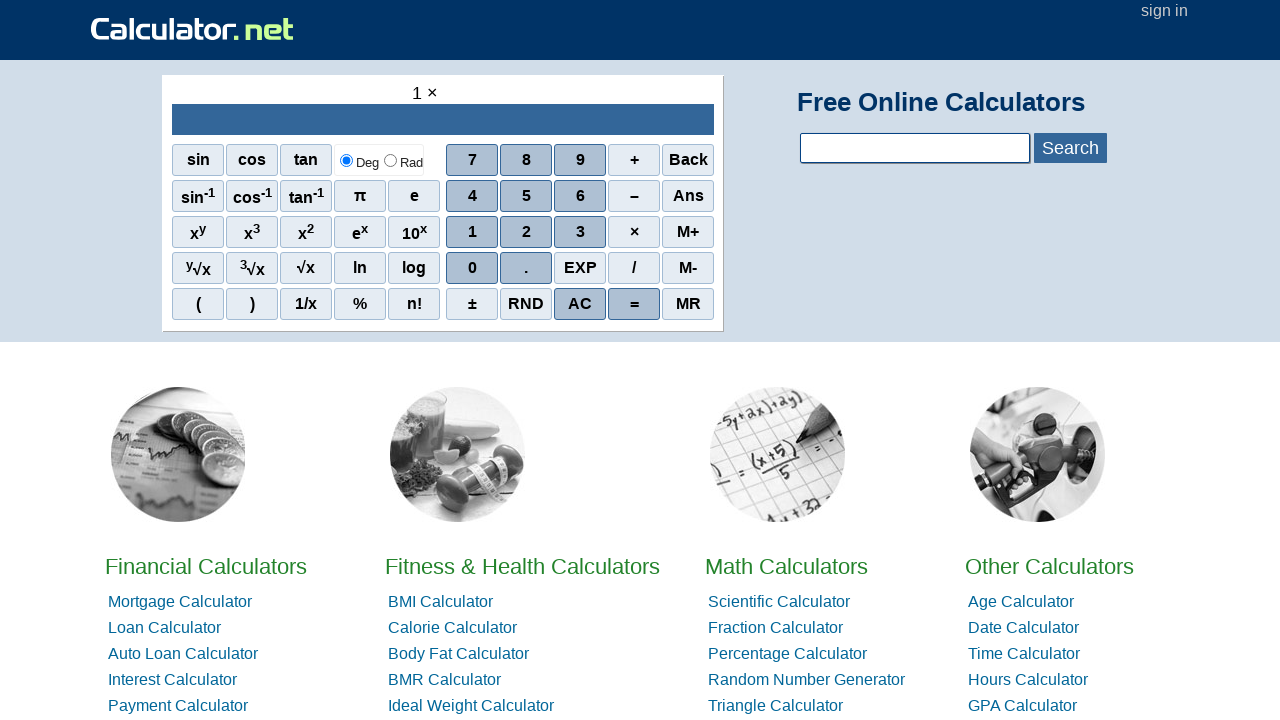

Clicked number 2 on calculator at (526, 232) on xpath=//span[@onclick='r(2)']
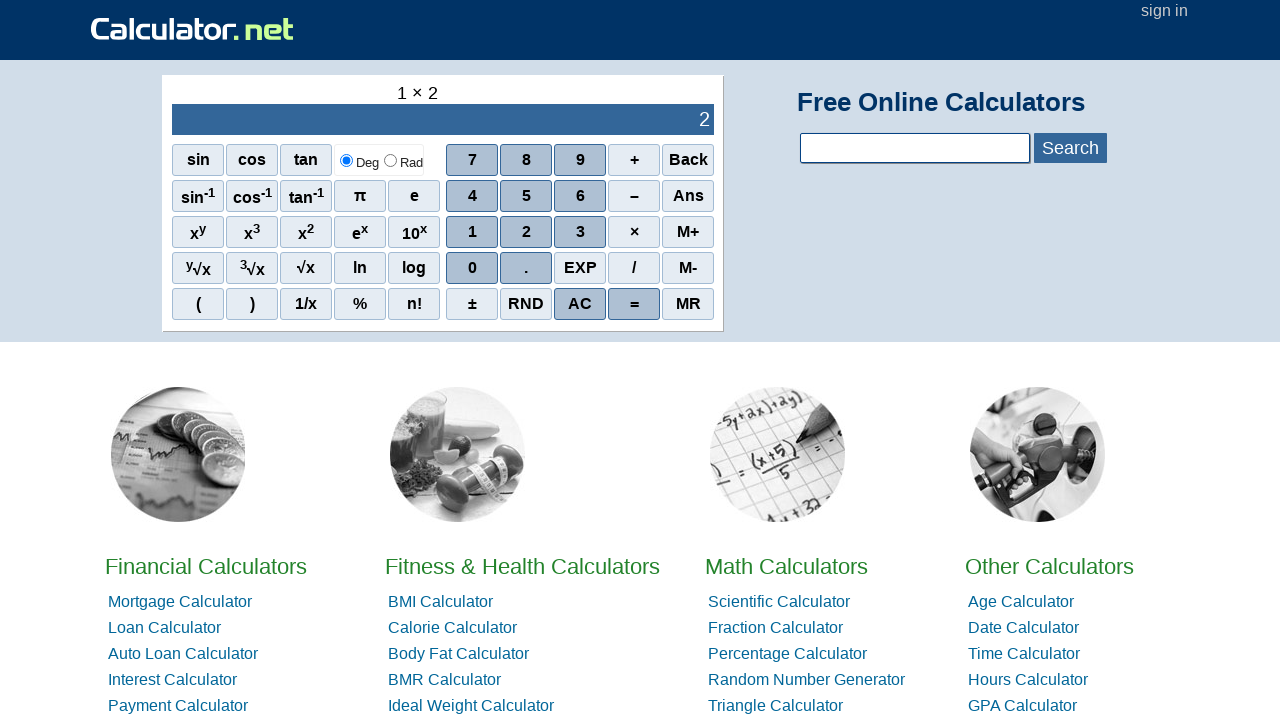

Clicked equals button to execute multiplication at (634, 304) on //span[@onclick="r('=')"]
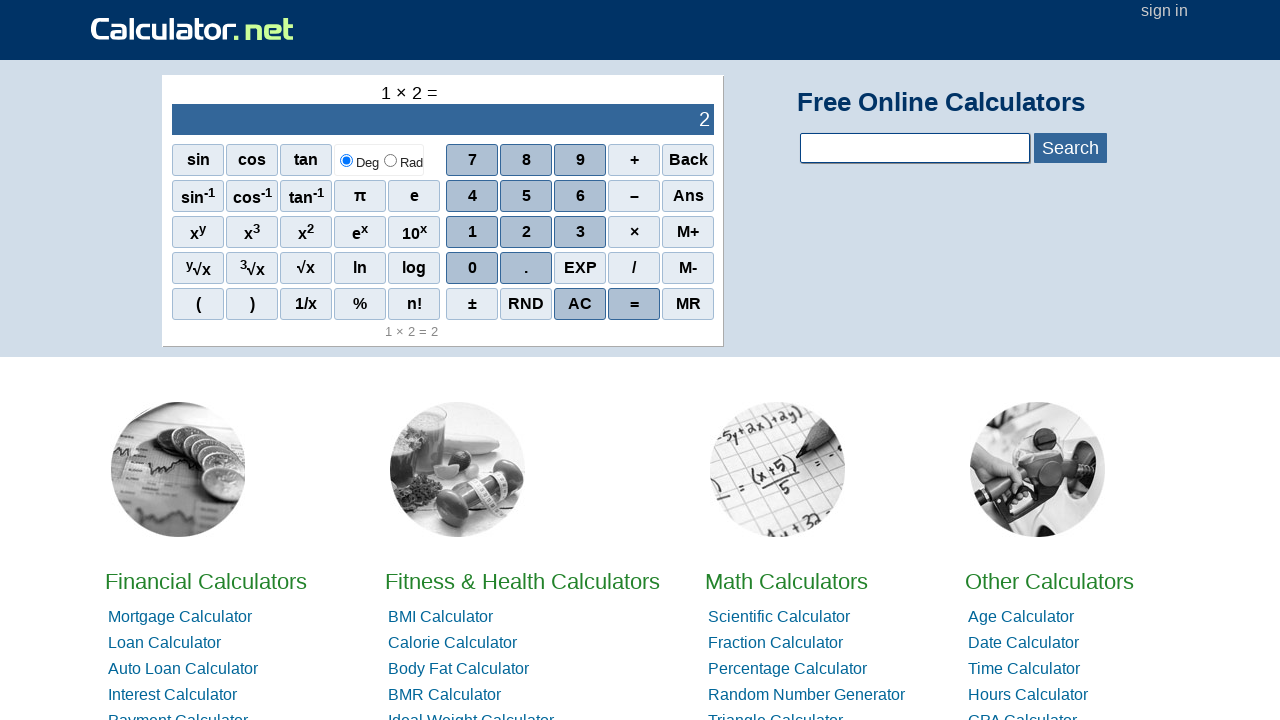

Verified calculation result is 2 (1 * 2 = 2)
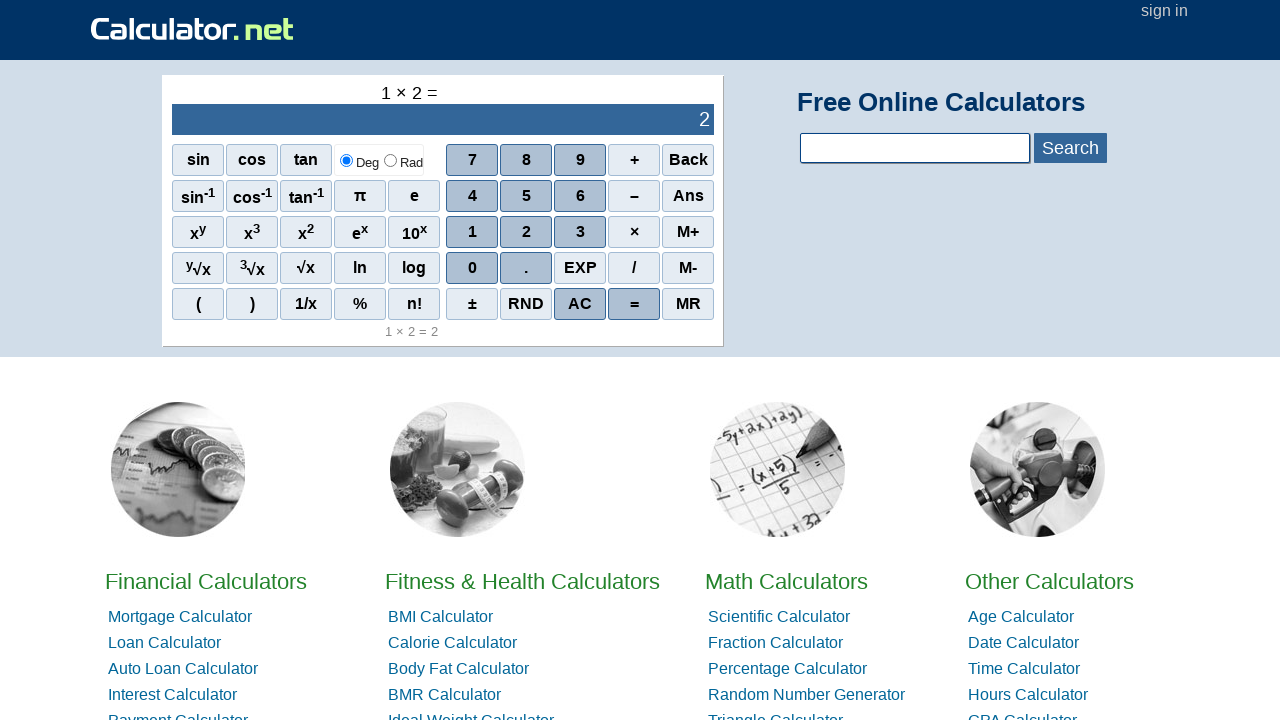

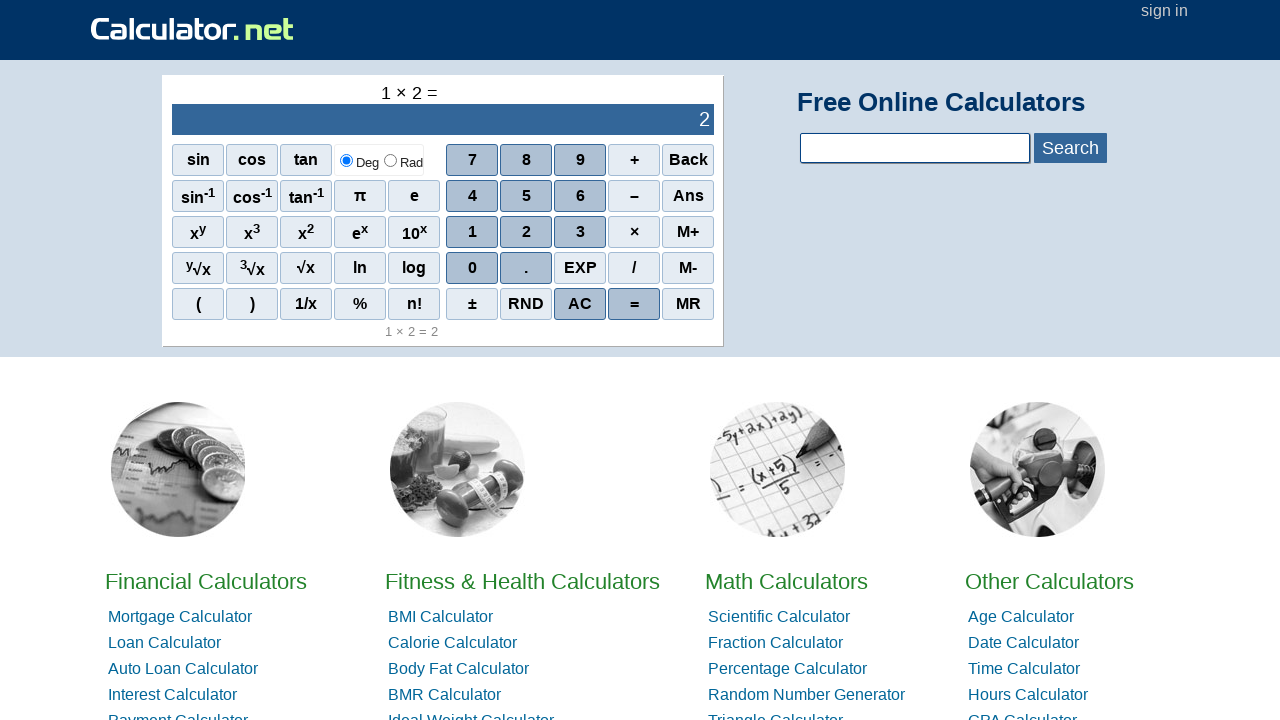